Navigates to Flipkart's mobile holders product category page and verifies the page loads successfully

Starting URL: https://www.flipkart.com/mobile-accessories/mobile-holders/pr?sid=tyy%2C4mr%2Cvnf&marketplace=FLIPKART&hpid=2N73GsIlR7xzYYIFYo0obKp7_Hsxr70nj65vMAAFKlc%3D&ctx=eyJjYXJkQ29udGV4dCI6eyJhdHRyaWJ1dGVzIjp7InZhbHVlQ2FsbG91dCI6eyJtdWx0aVZhbHVlZEF0dHJpYnV0ZSI6eyJrZXkiOiJ2YWx1ZUNhbGxvdXQiLCJpbmZlcmVuY2VUeXBlIjoiVkFMVUVfQ0FMTE9VVCIsInZhbHVlcyI6WyJQcm90ZWN0IHlvdXIgQWNjIl0sInZhbHVlVHlwZSI6Ik1VTFRJX1ZBTFVFRCJ9fSwiaGVyb1BpZCI6eyJzaW5nbGVWYWx1ZUF0dHJpYnV0ZSI6eyJrZXkiOiJoZXJvUGlkIiwiaW5mZXJlbmNlVHlwZSI6IlBJRCIsInZhbHVlIjoiTU9IR040NlpSR0FHQkNLRiIsInZhbHVlVHlwZSI6IlNJTkdMRV9WQUxVRUQifX0sInRpdGxlIjp7Im11bHRpVmFsdWVkQXR0cmlidXRlIjp7ImtleSI6InRpdGxlIiwiaW5mZXJlbmNlVHlwZSI6IlRJVExFIiwidmFsdWVzIjpbIk1vYmlsZSBIb2xkZXJzIl0sInZhbHVlVHlwZSI6Ik1VTFRJX1ZBTFVFRCJ9fX19fQ%3D%3D&fm=neo%2Fmerchandising&iid=M_9644bf2a-7b3a-4af7-b83e-b63315d2b37b_12.U2BCKFKPUE1I&ppt=hp&ppn=homepage&ssid=79nqul54xs0000001732731597369&otracker=clp_omu_Mobile%2BAccessories_1_12.dealCard.OMU_elec-b2b-store_elec-b2b-store_U2BCKFKPUE1I_3&otracker1=clp_omu_PINNED_neo%2Fmerchandising_Mobile%2BAccessories_NA_dealCard_cc_1_NA_view-all_3&cid=U2BCKFKPUE1I

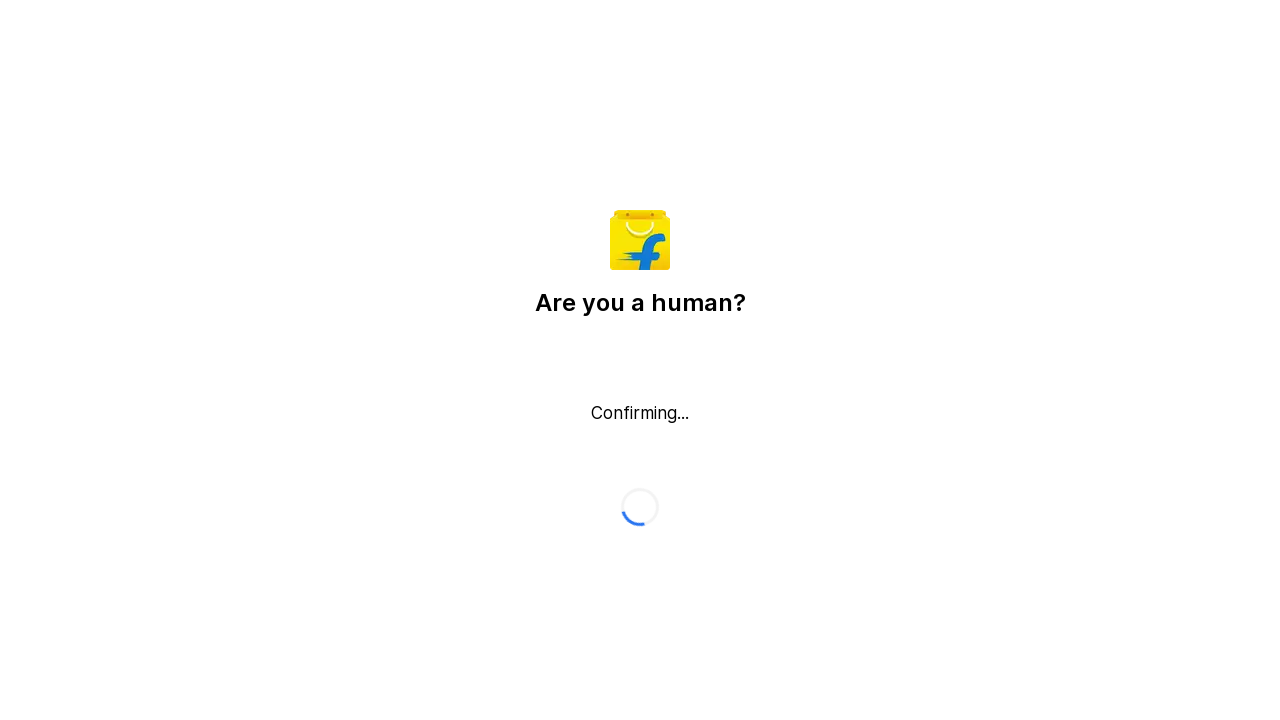

Waited for page DOM content to load on Flipkart mobile holders category
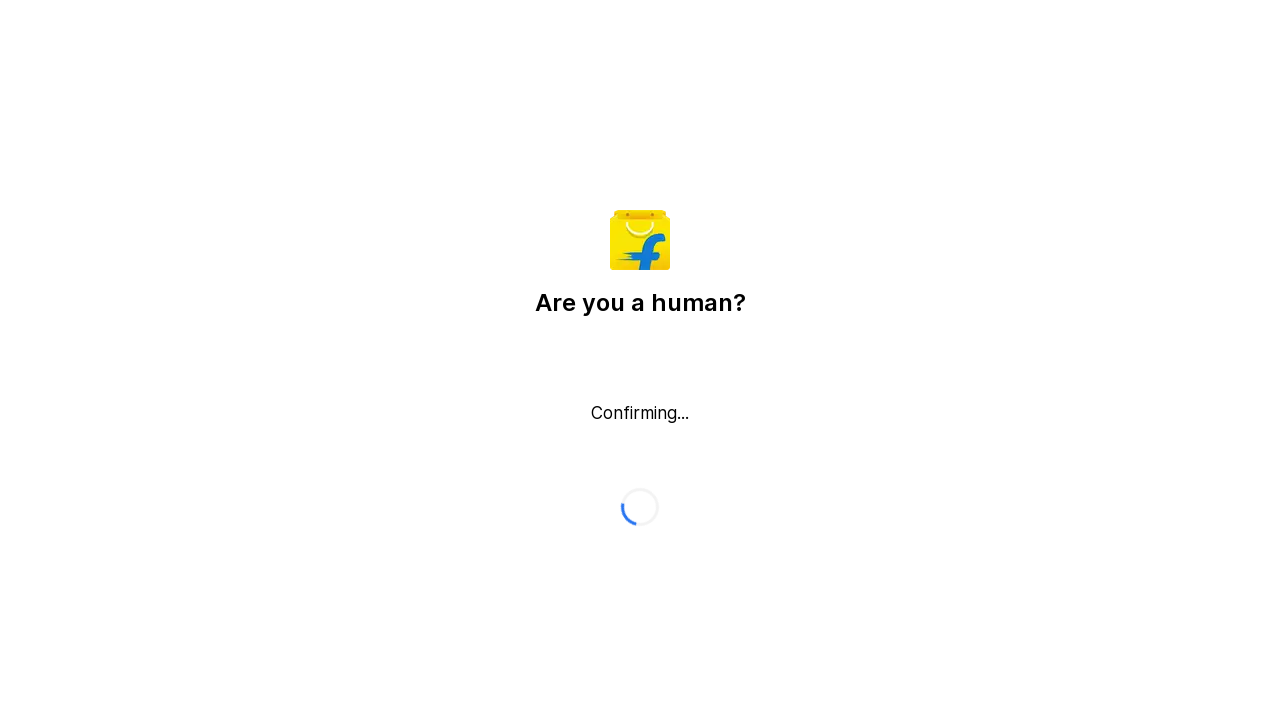

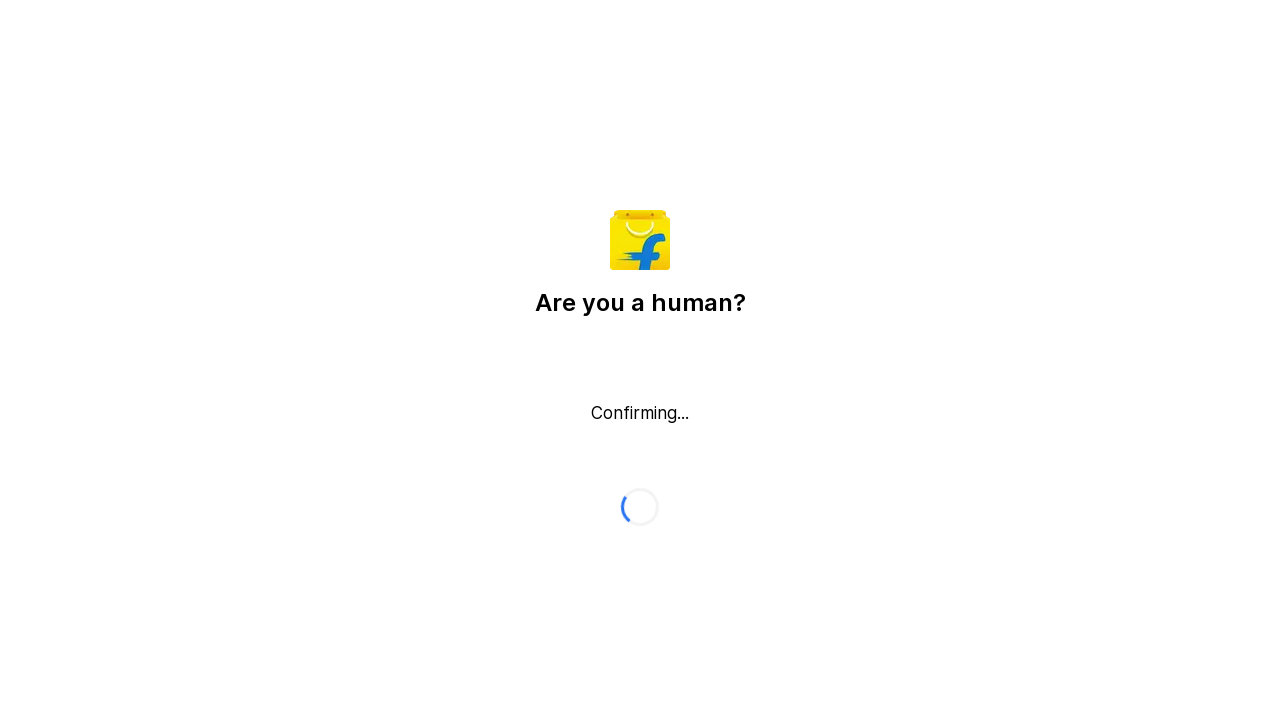